Navigates to an automation practice page and verifies the presence and structure of a courses table by checking that rows and columns exist, and that a specific row contains data cells.

Starting URL: https://rahulshettyacademy.com/AutomationPractice/

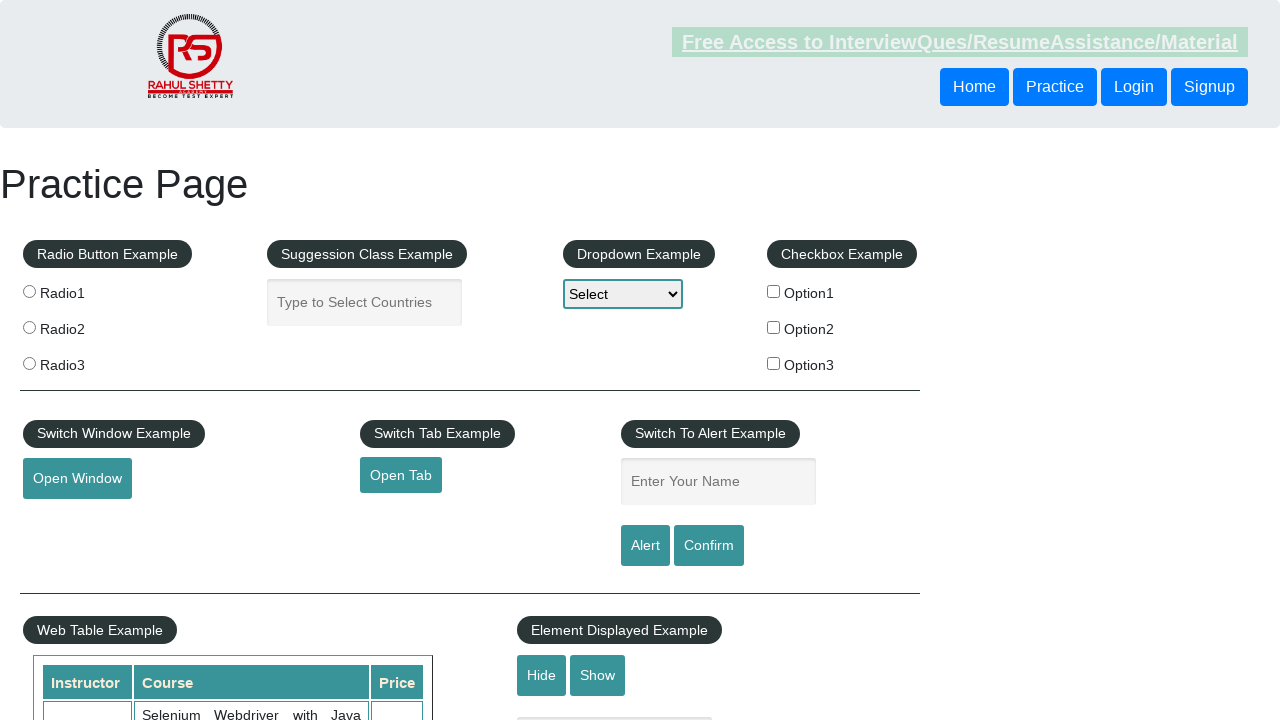

Waited for courses table to be present
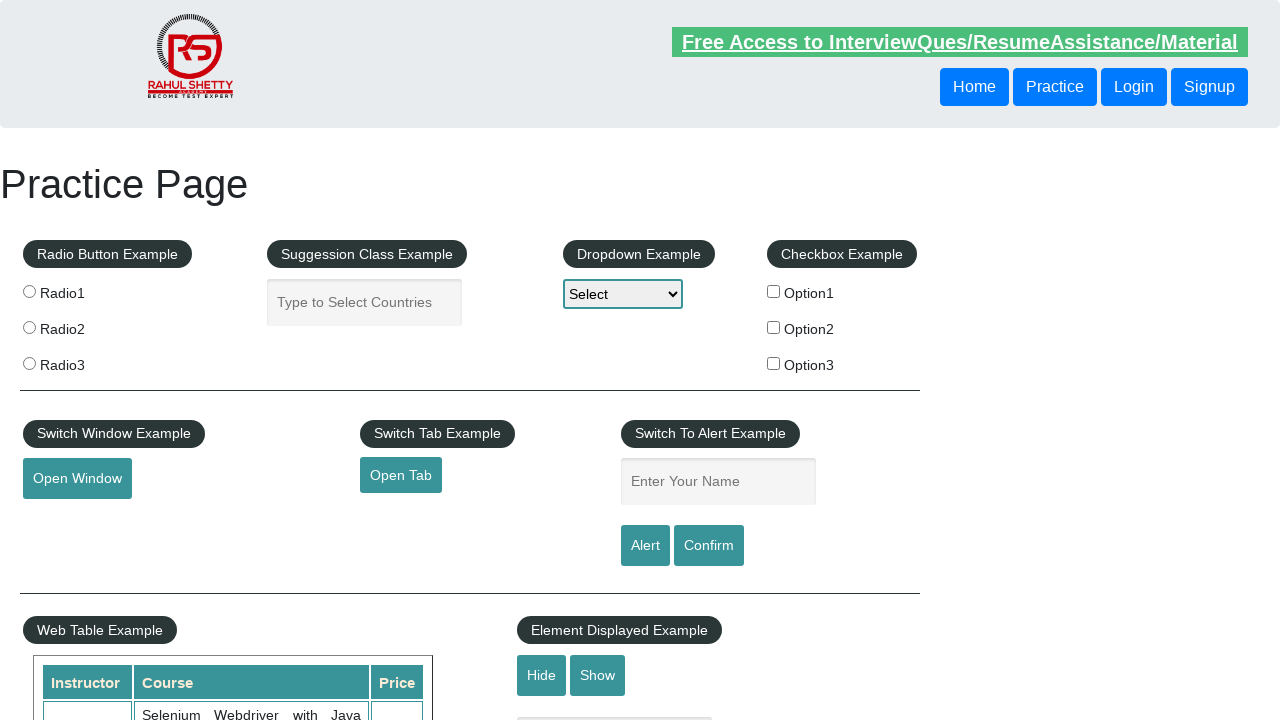

Located all table rows in courses table
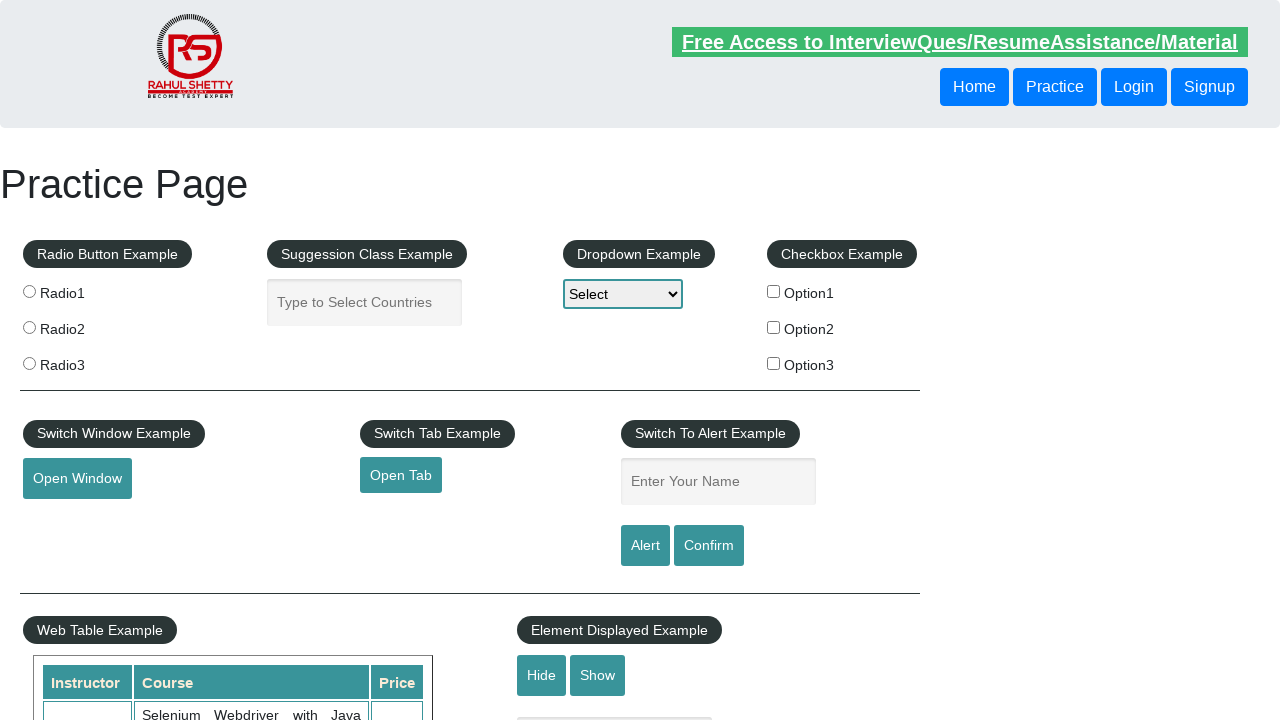

First table row is present
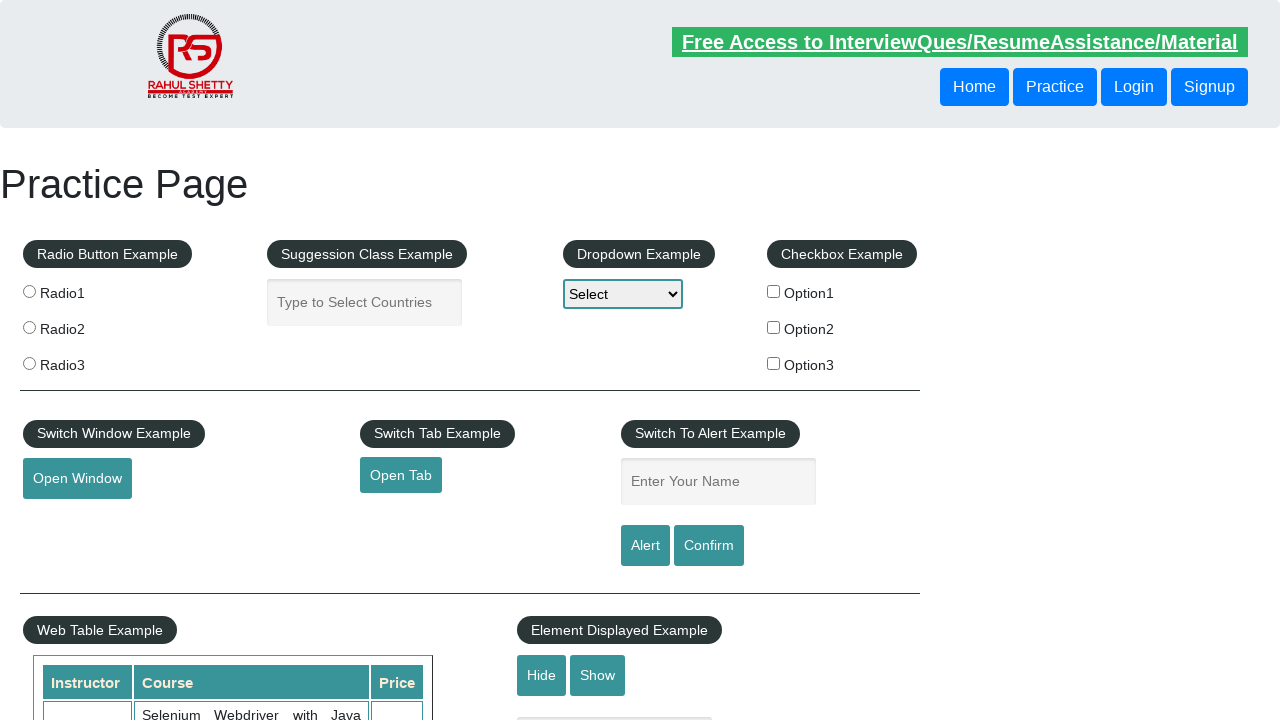

Located all header columns in courses table
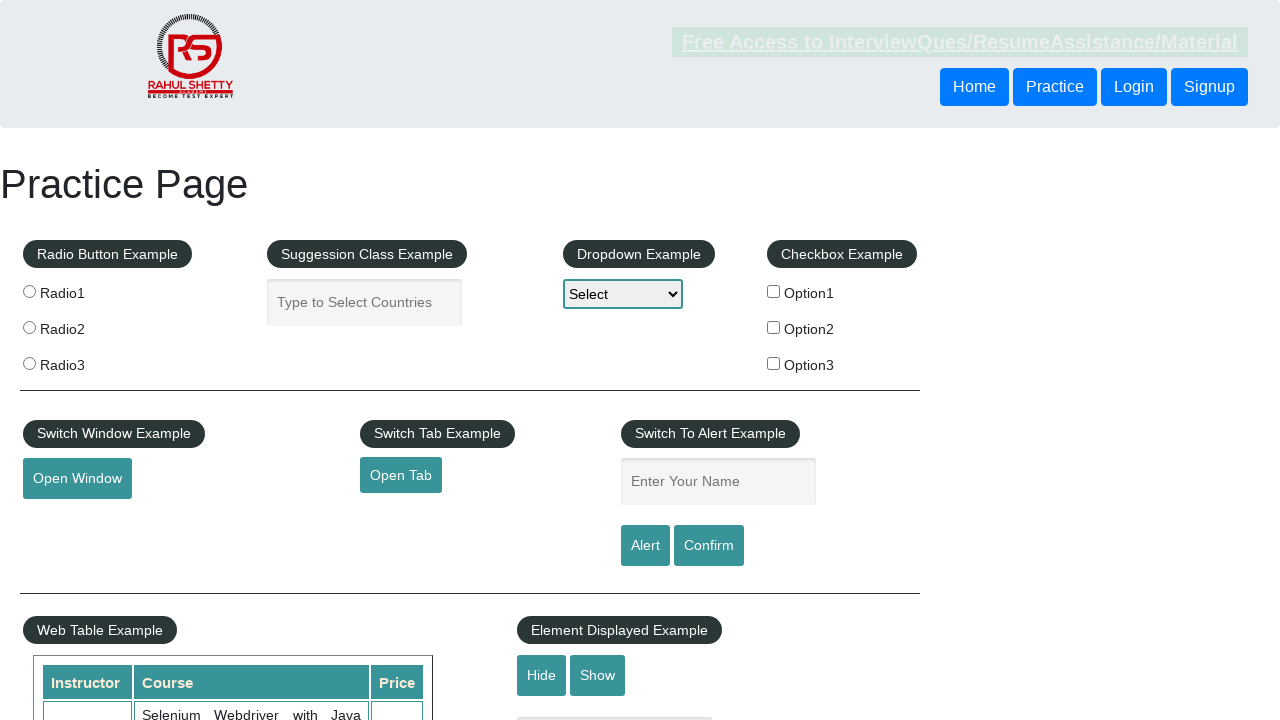

First header column is present
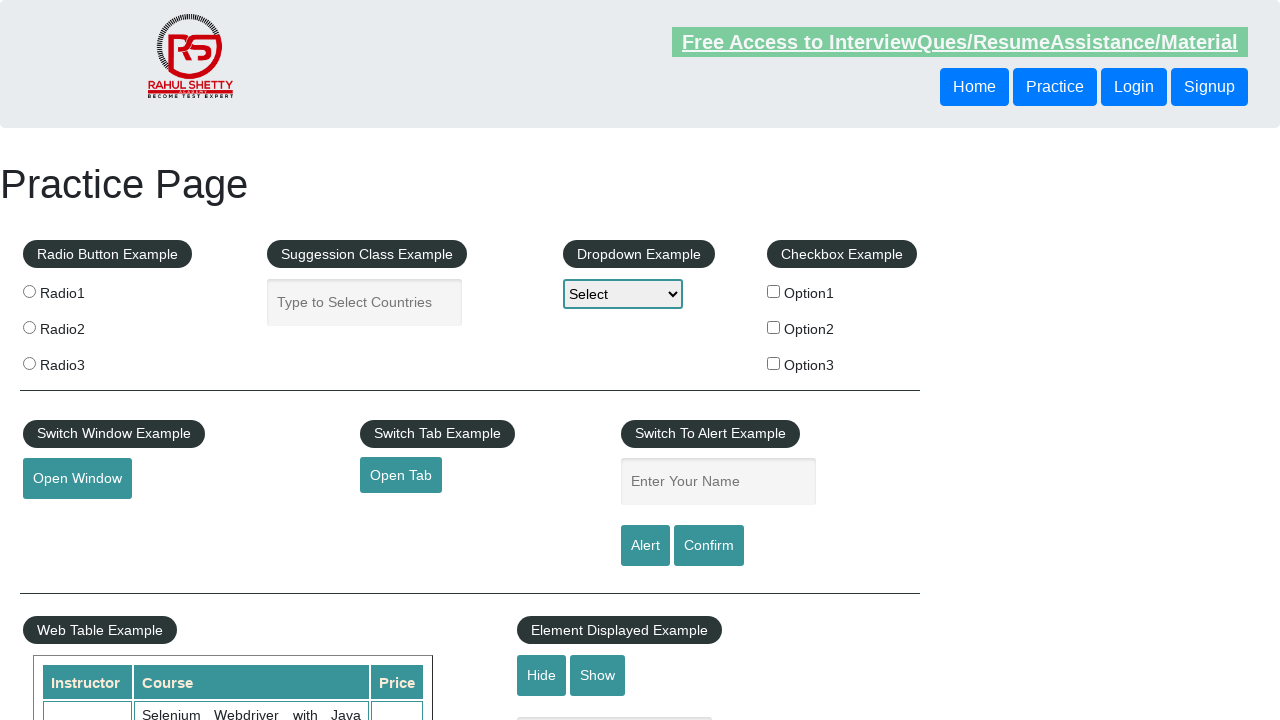

Located the second data row (index 2) in courses table
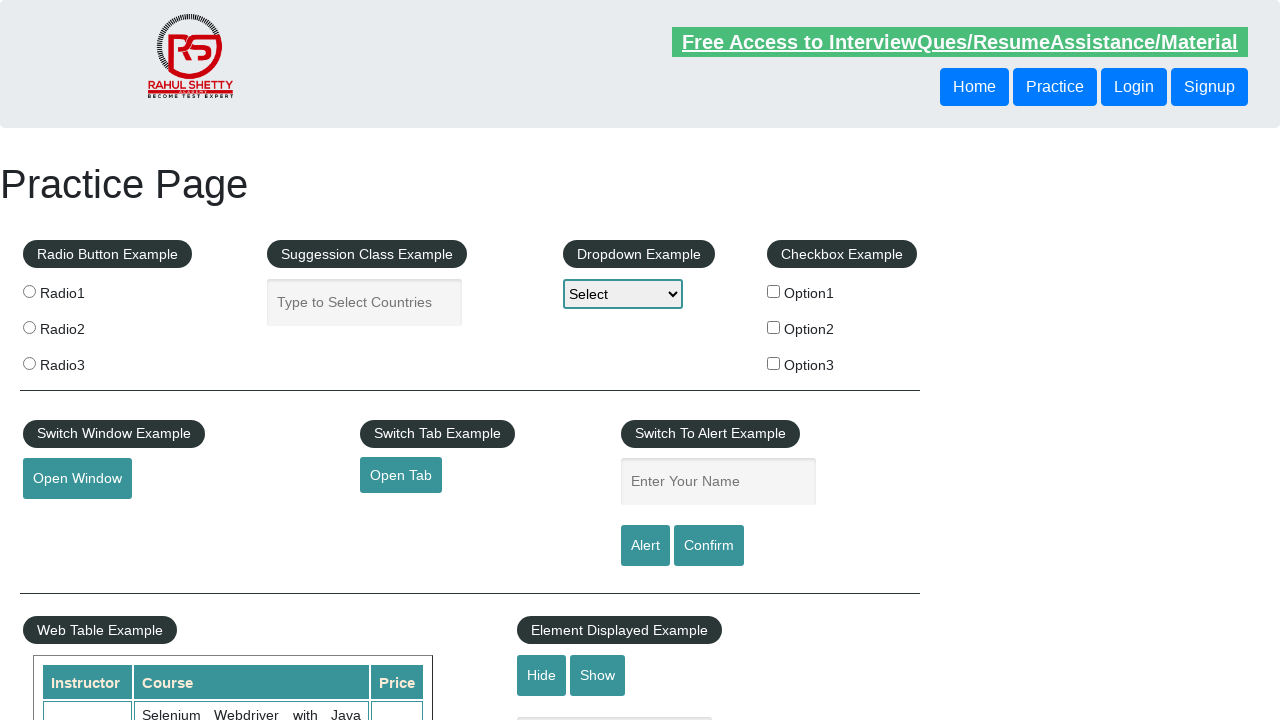

Second data row is present
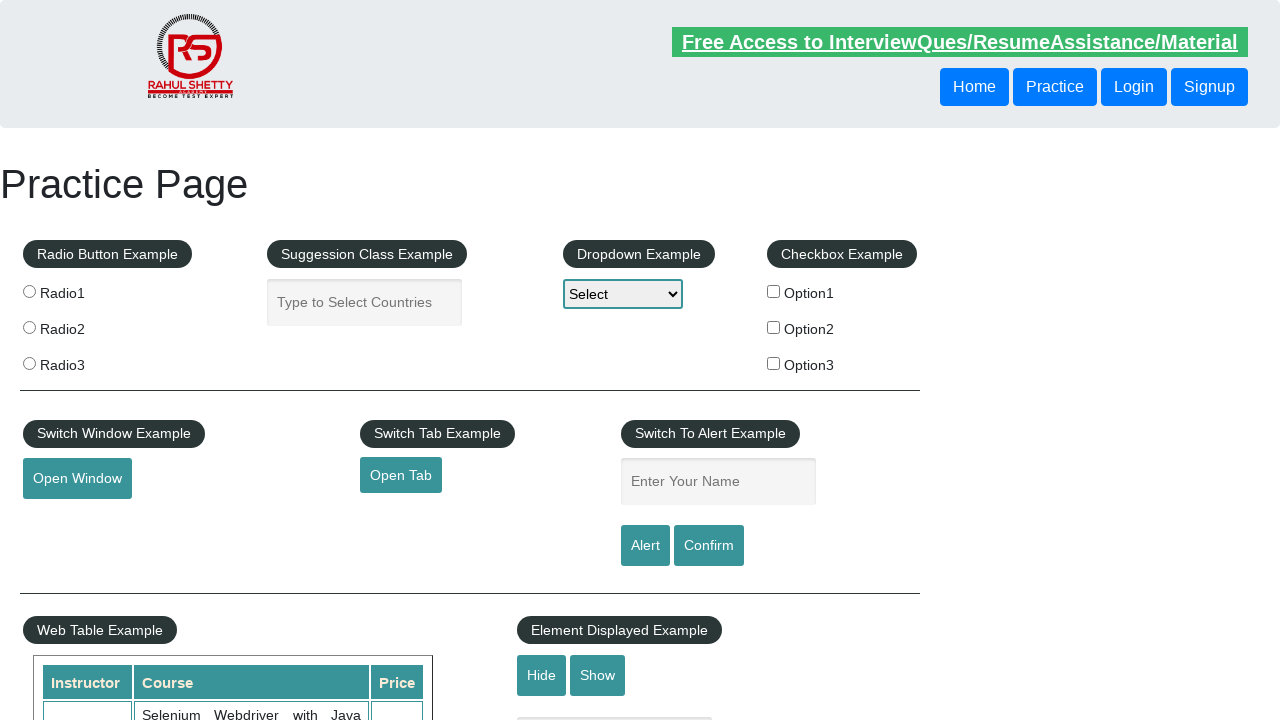

Located all data cells in the target row
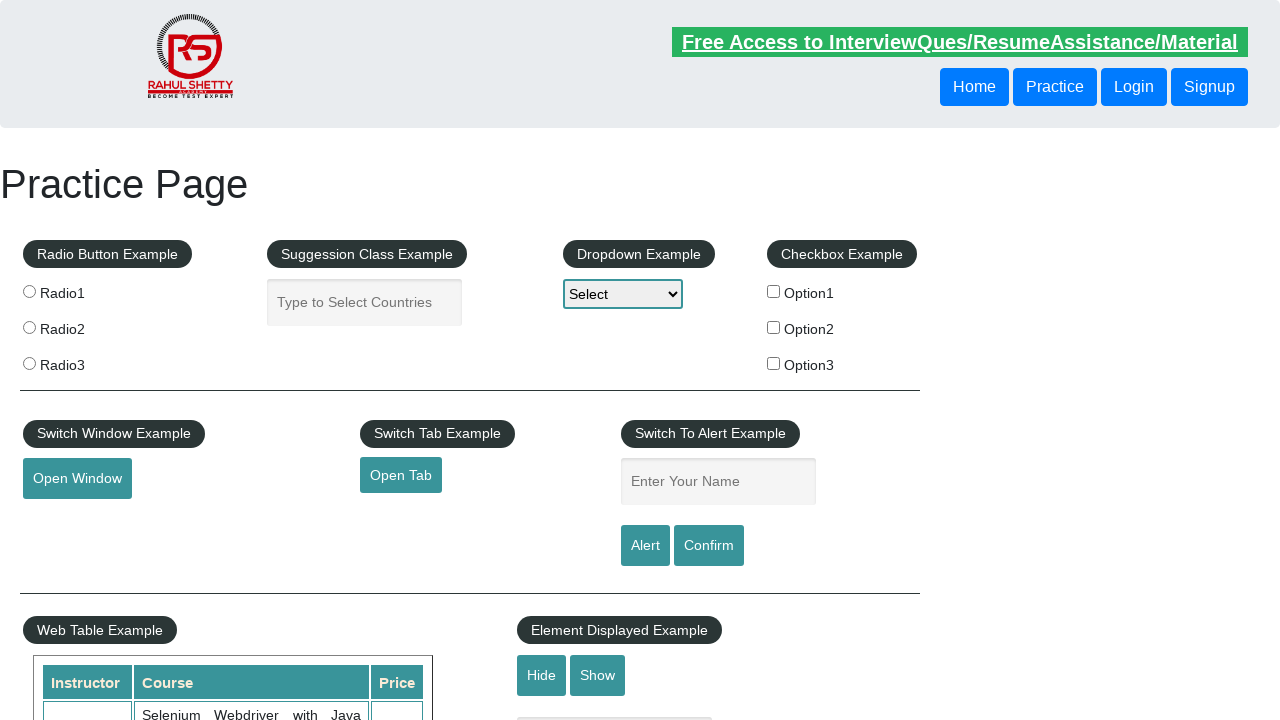

First data cell in target row is present
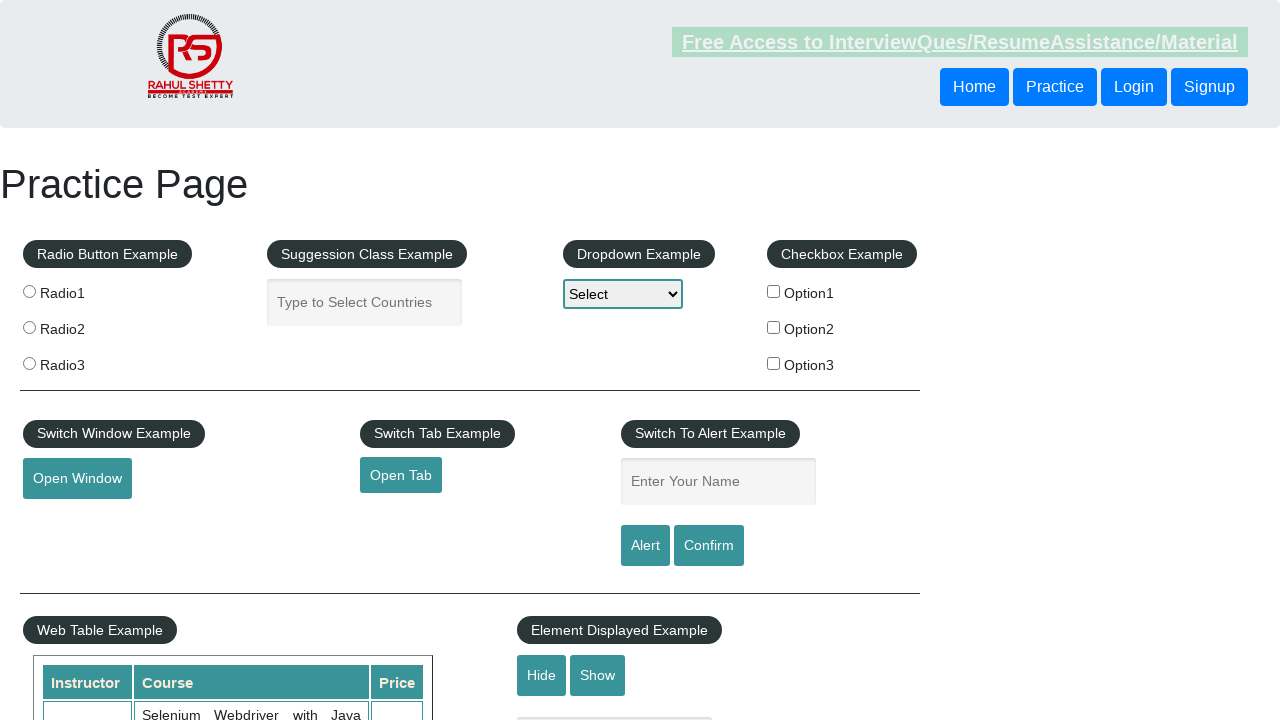

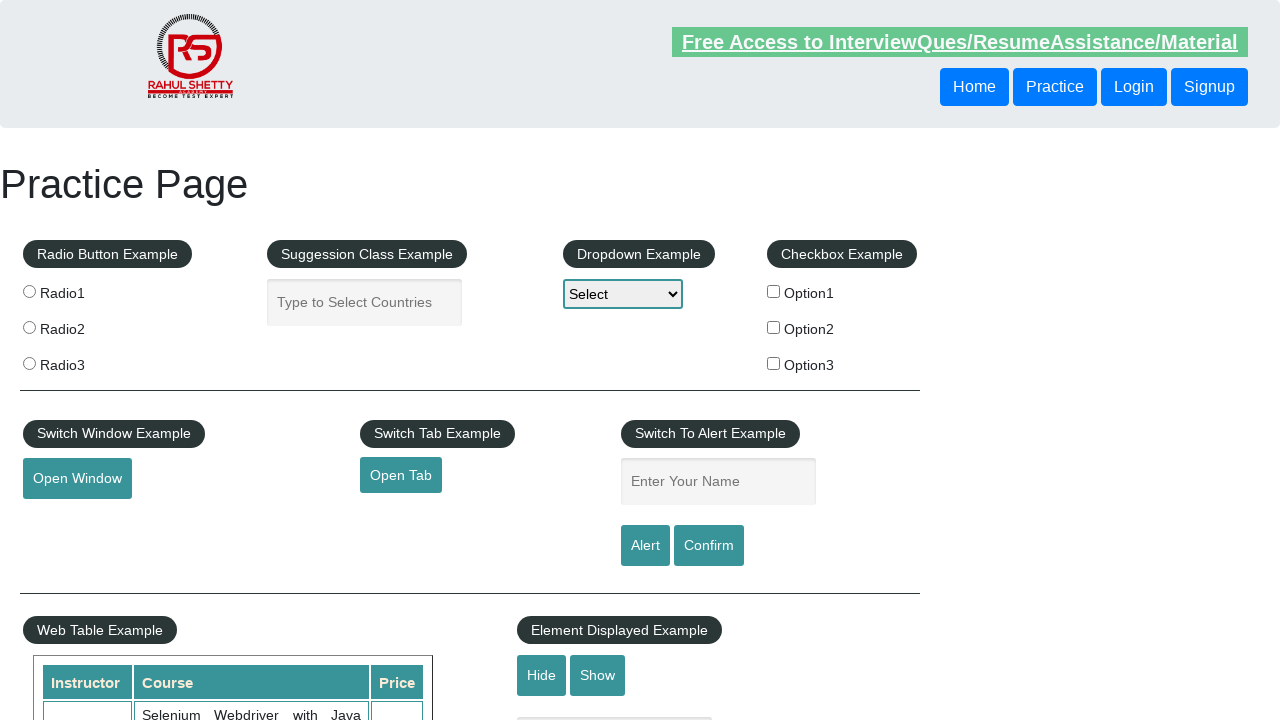